Navigates to demoqa.com, accesses the Alerts, Frame & Windows section, selects Frames, and verifies text content in two different iframes

Starting URL: https://demoqa.com/

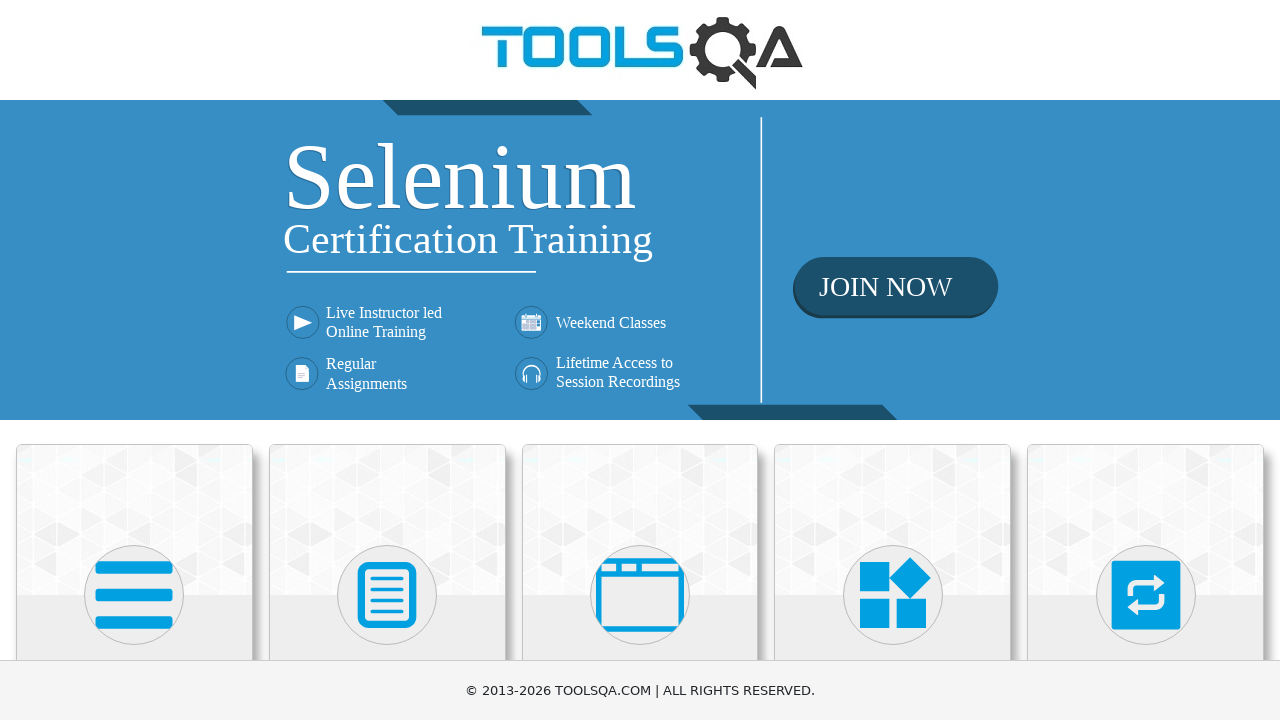

Clicked on 'Alerts, Frame & Windows' section at (640, 360) on xpath=//h5[text()='Alerts, Frame & Windows']
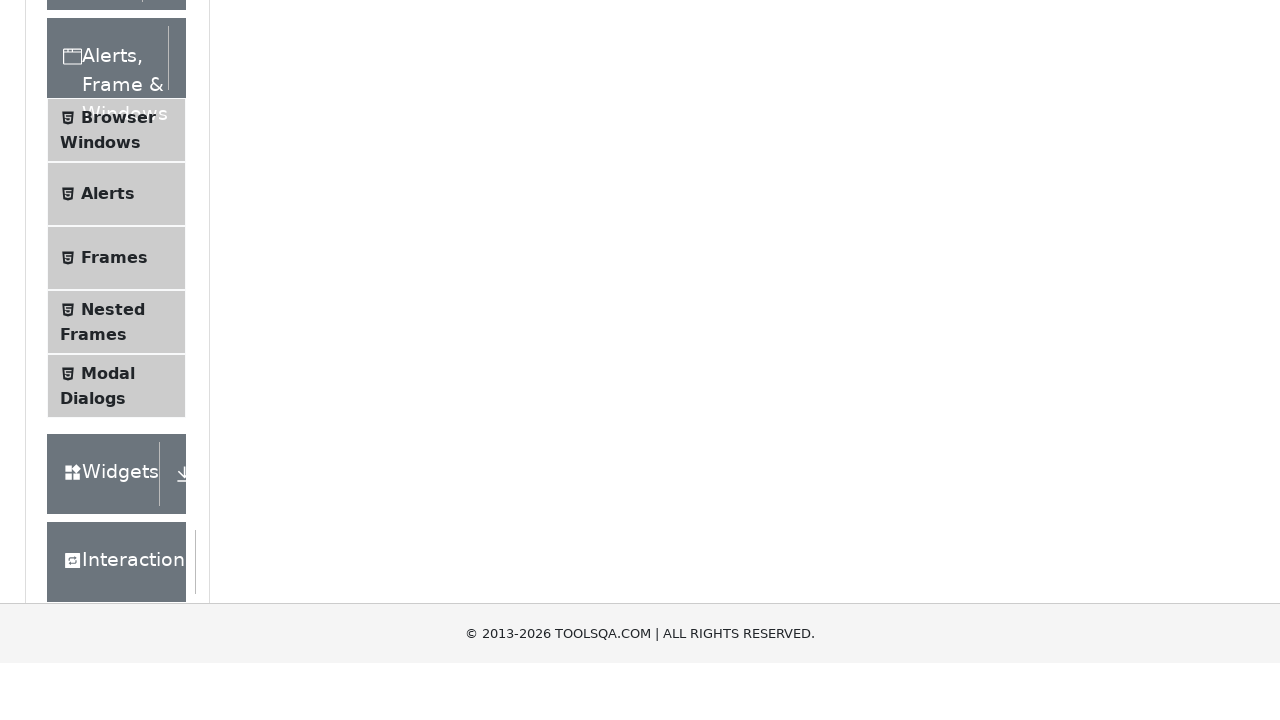

Clicked on 'Frames' option at (114, 565) on xpath=//span[text()='Frames']
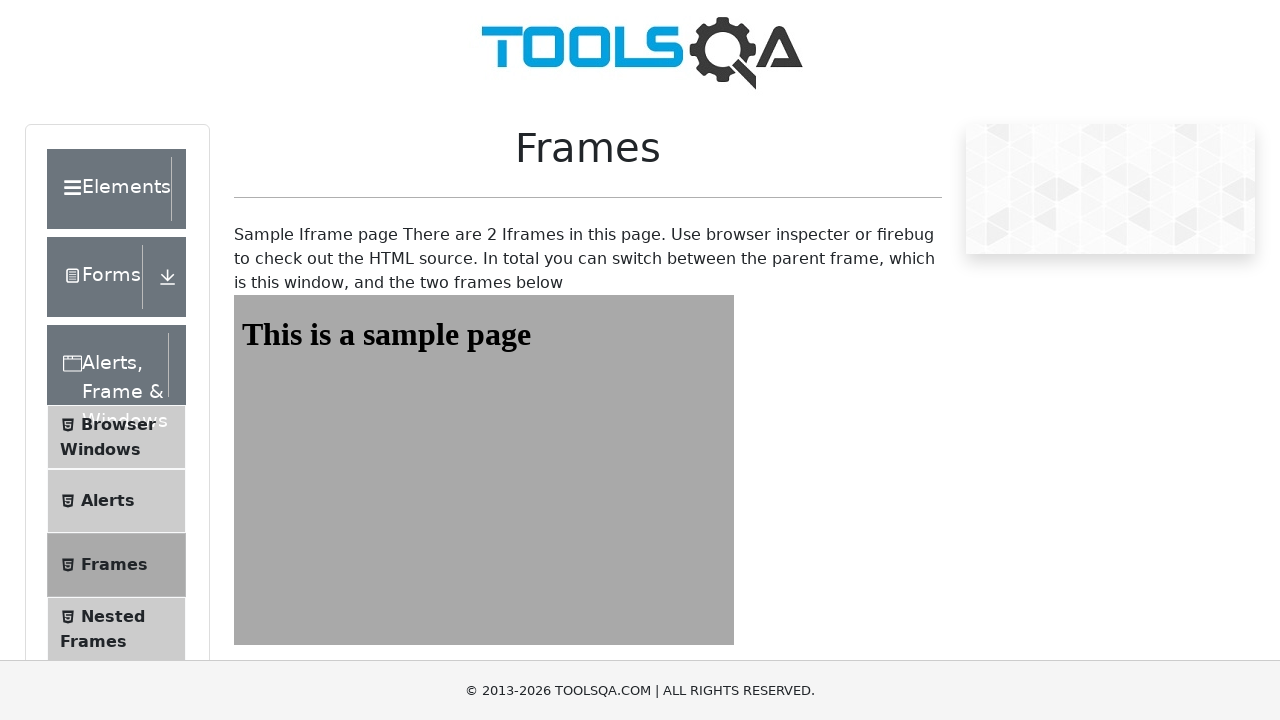

Located first iframe with id 'frame1'
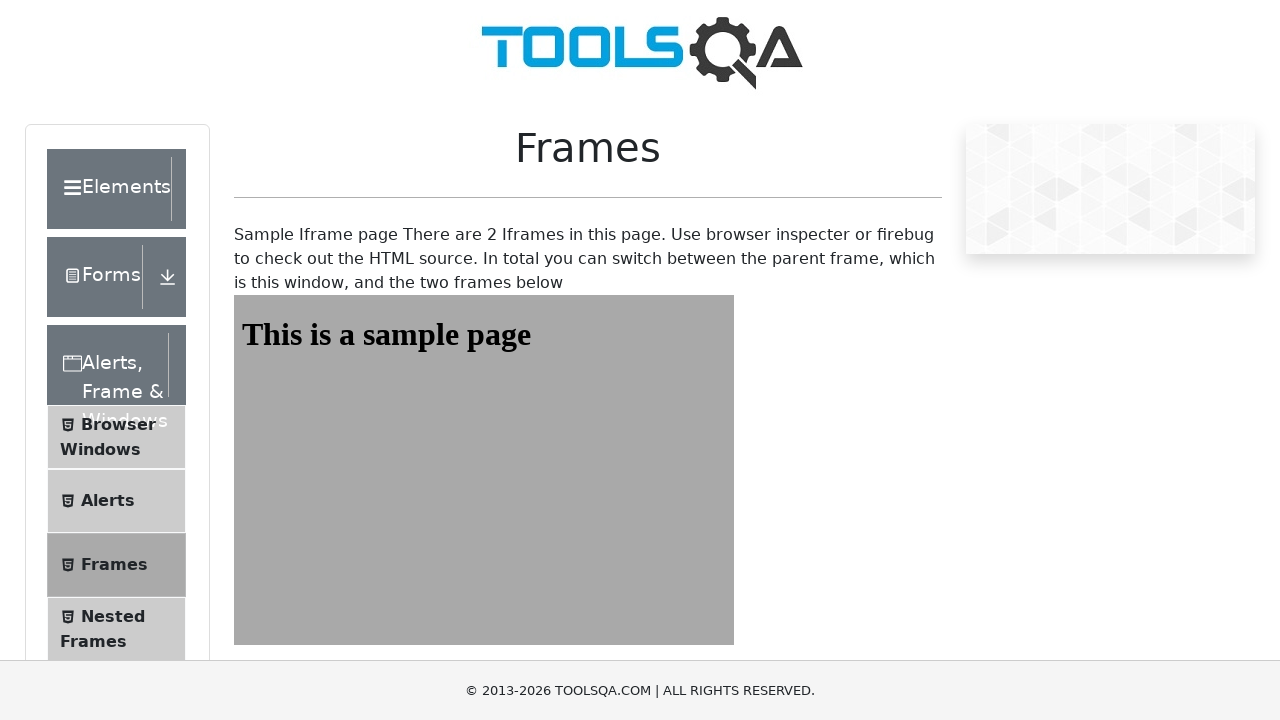

Located h1 element in first iframe
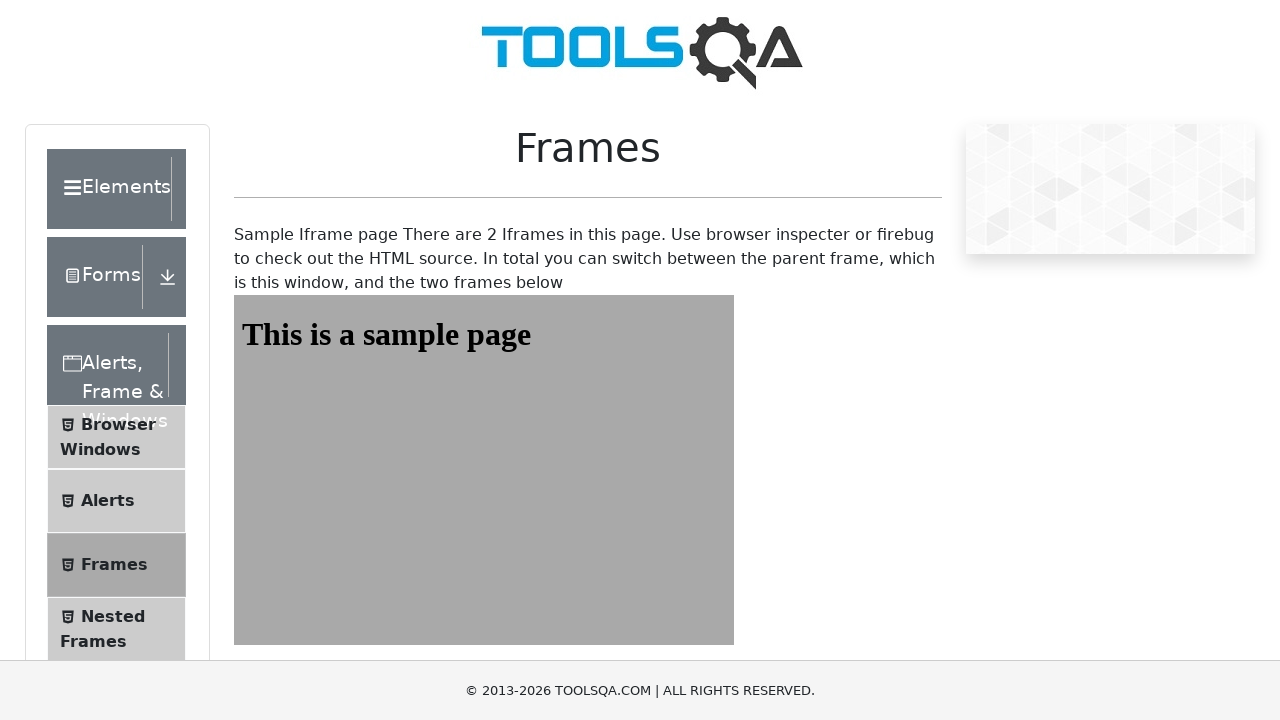

Verified first iframe heading text is 'This is a sample page'
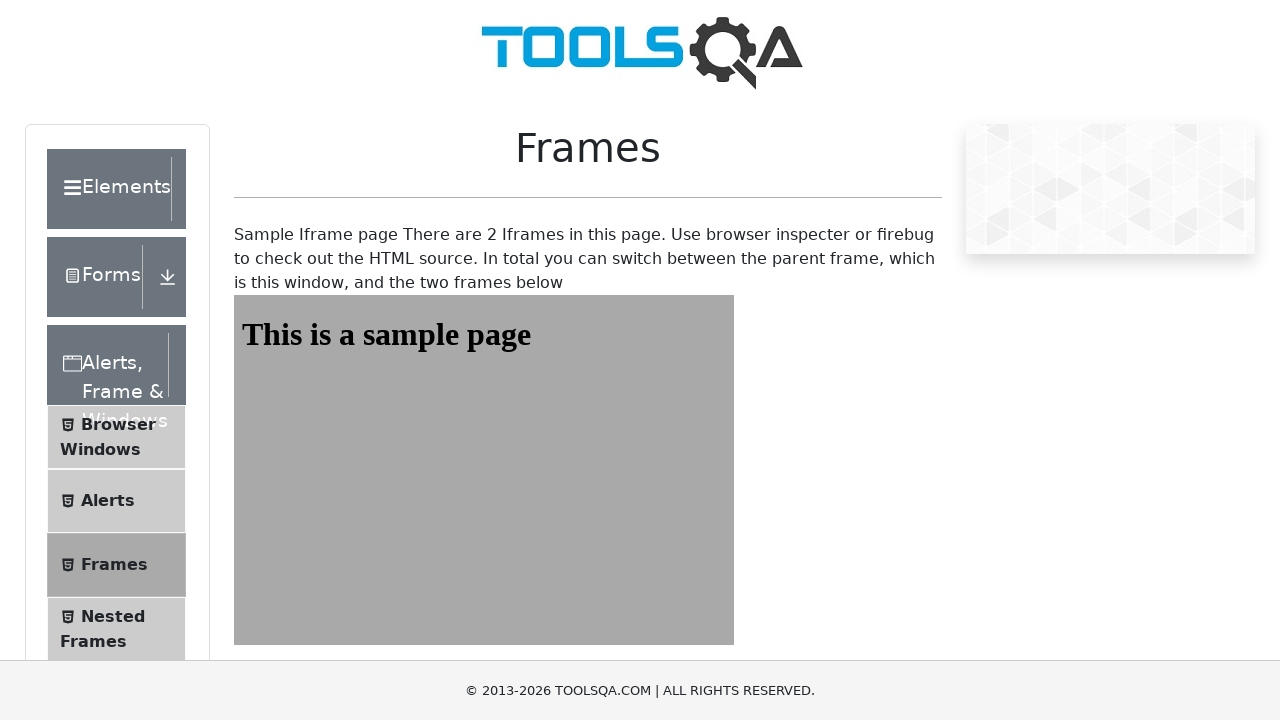

Located second iframe with id 'frame2'
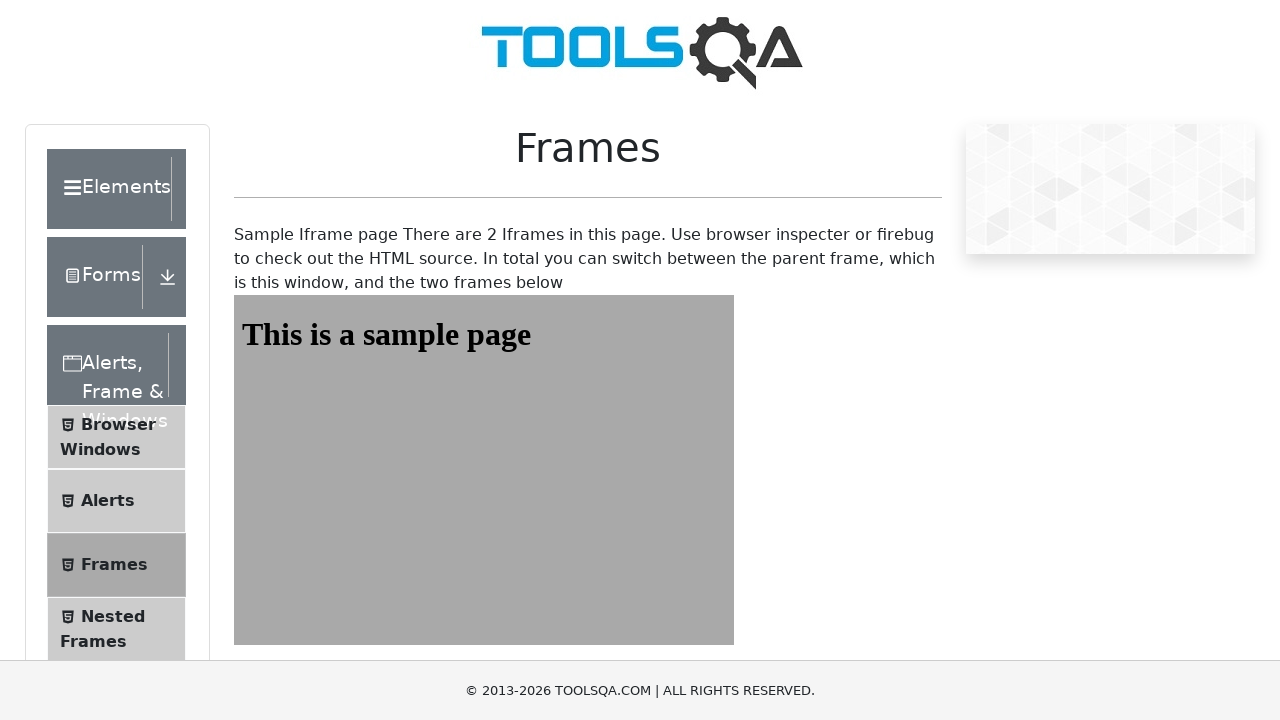

Located h1 element in second iframe
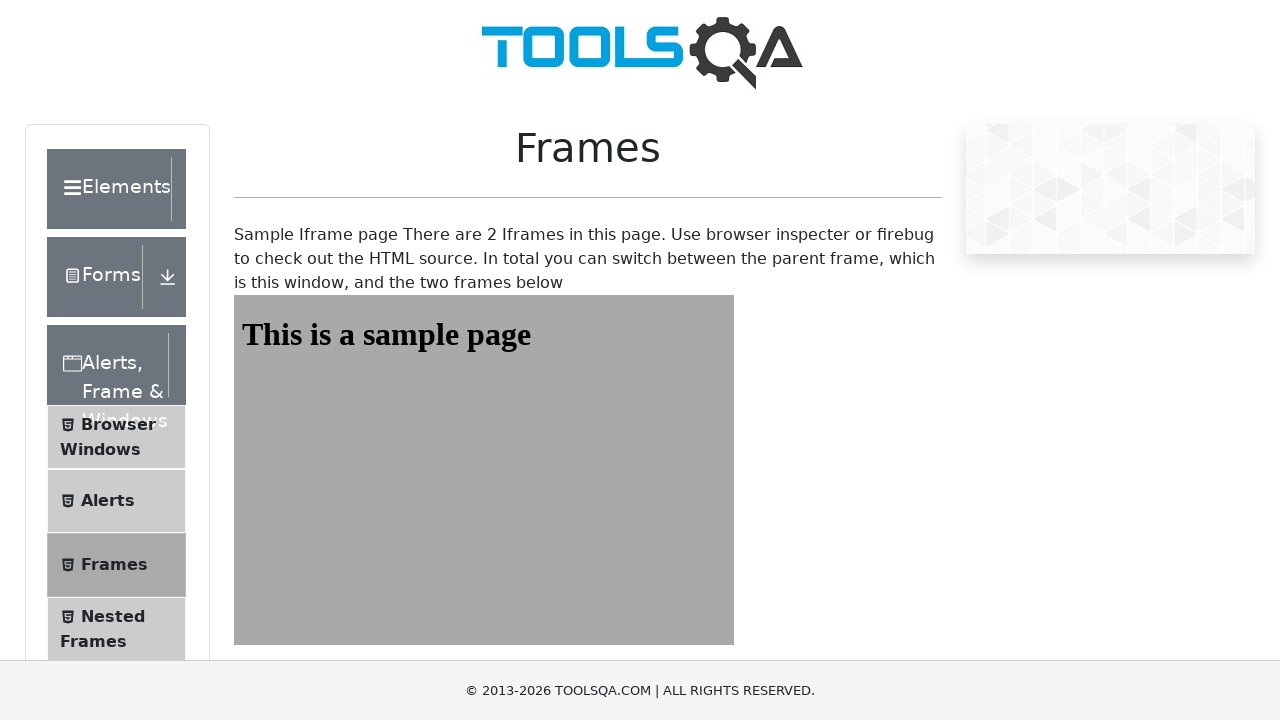

Verified second iframe heading text is 'This is a sample page'
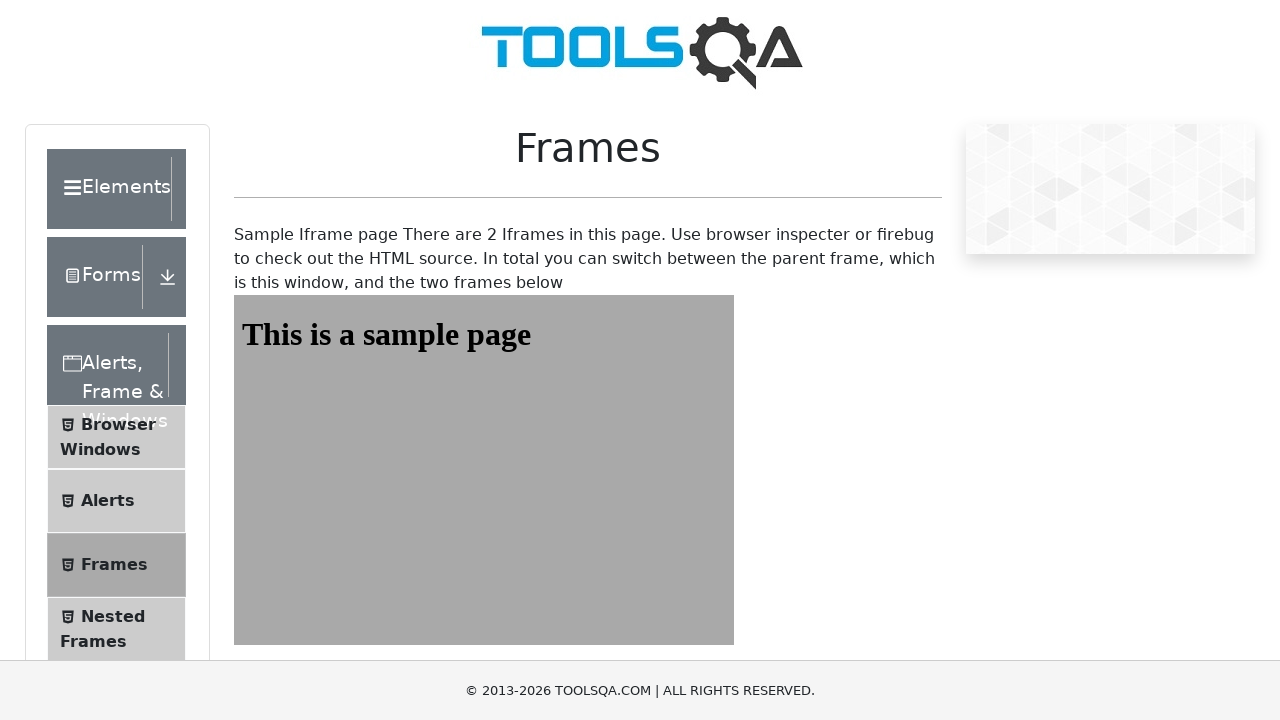

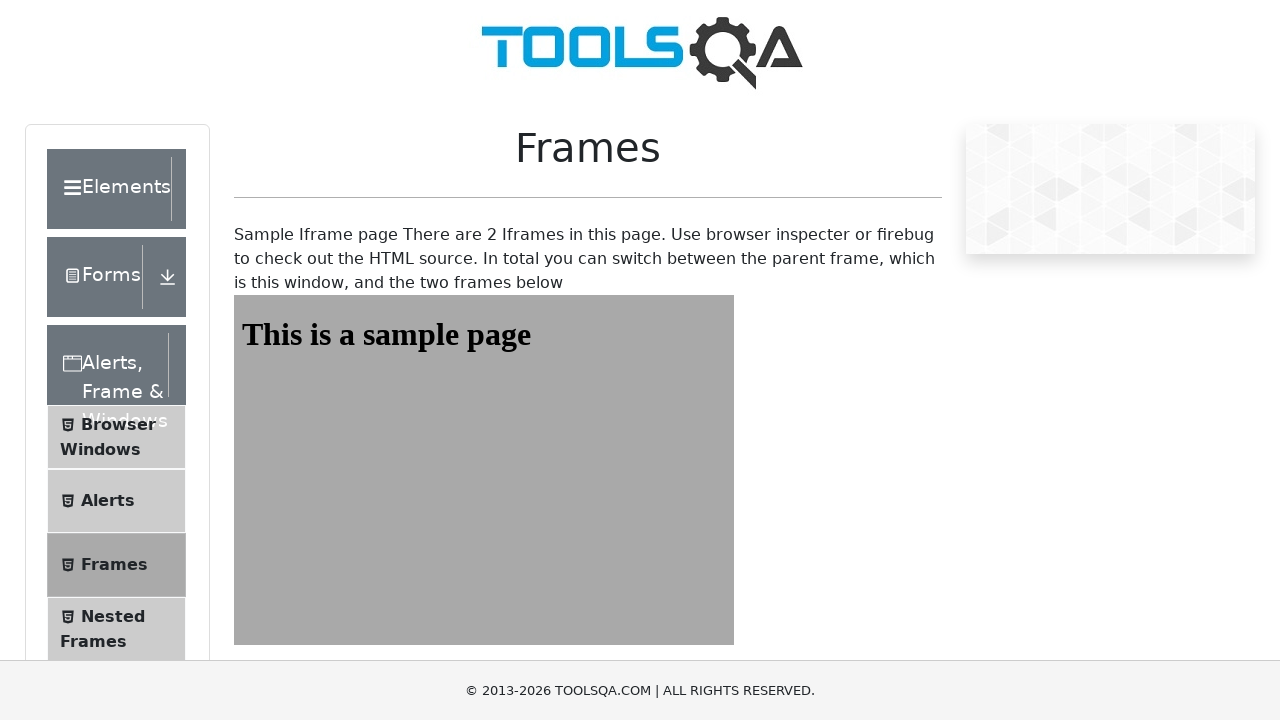